Tests the ability to open a new browser window, navigate to a different page in the new window, and verify that two windows are open.

Starting URL: https://the-internet.herokuapp.com

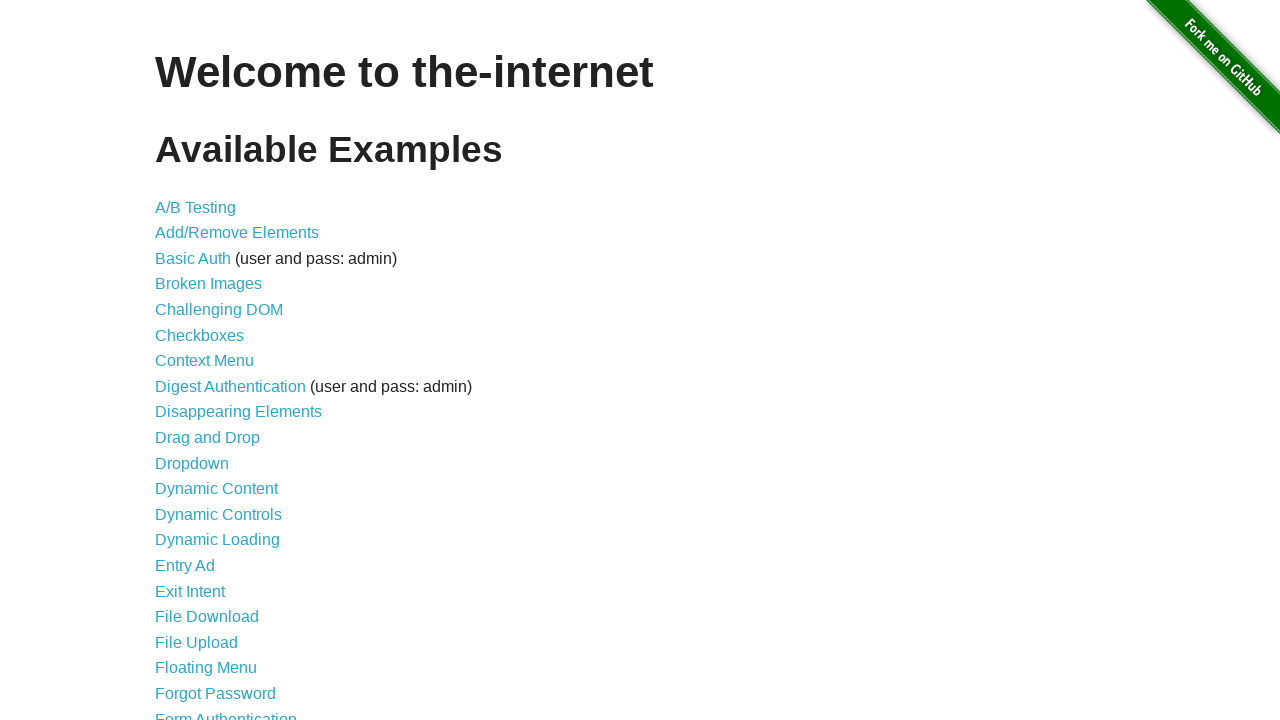

Opened a new browser window
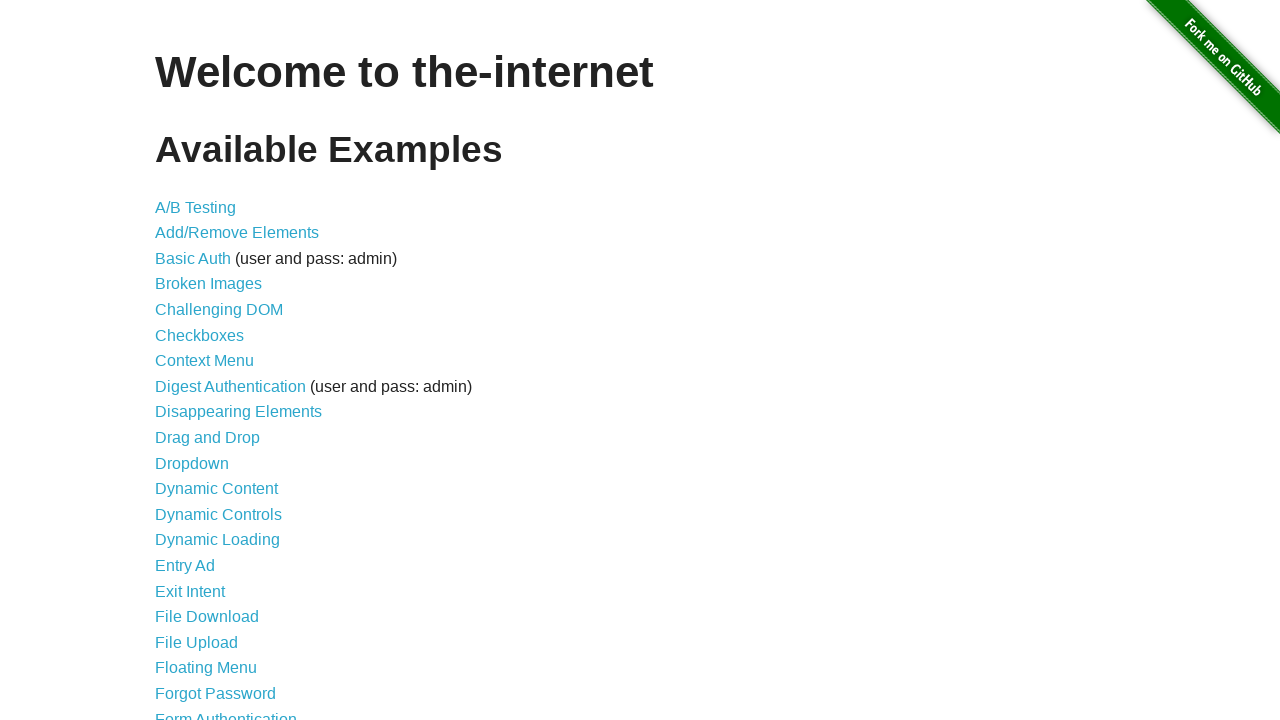

Navigated to typos page in new window
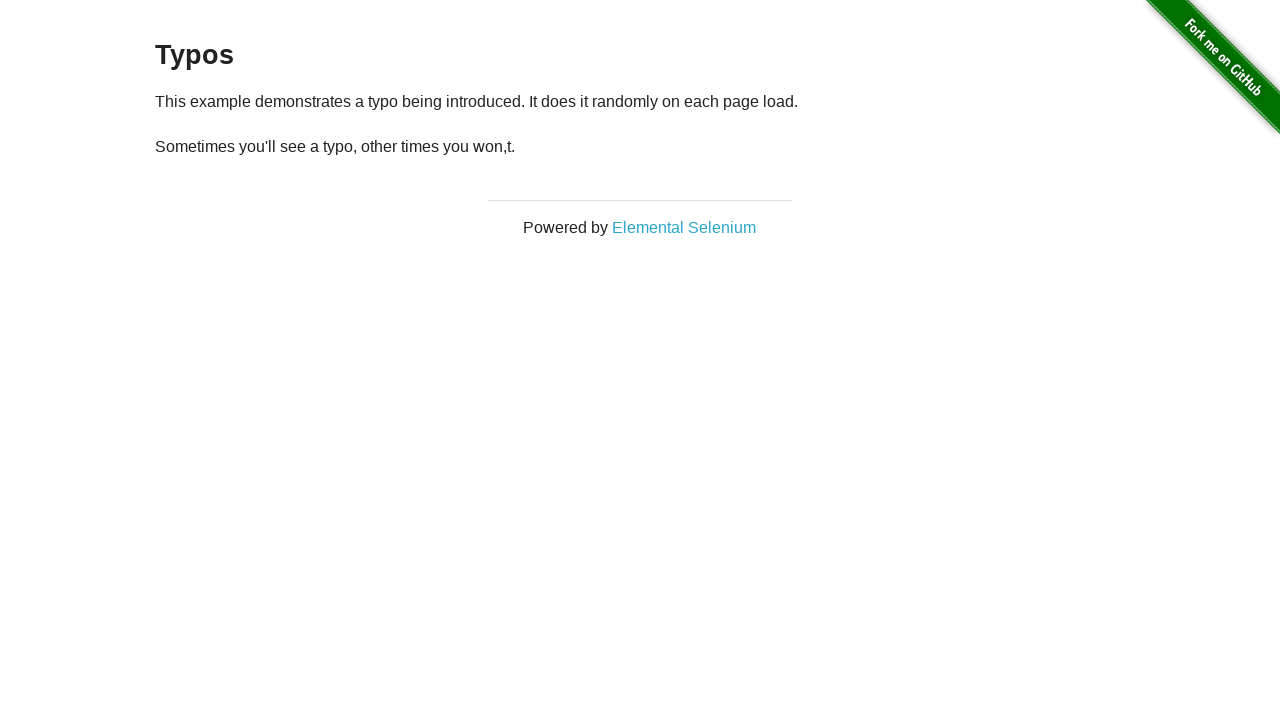

Retrieved page count from context
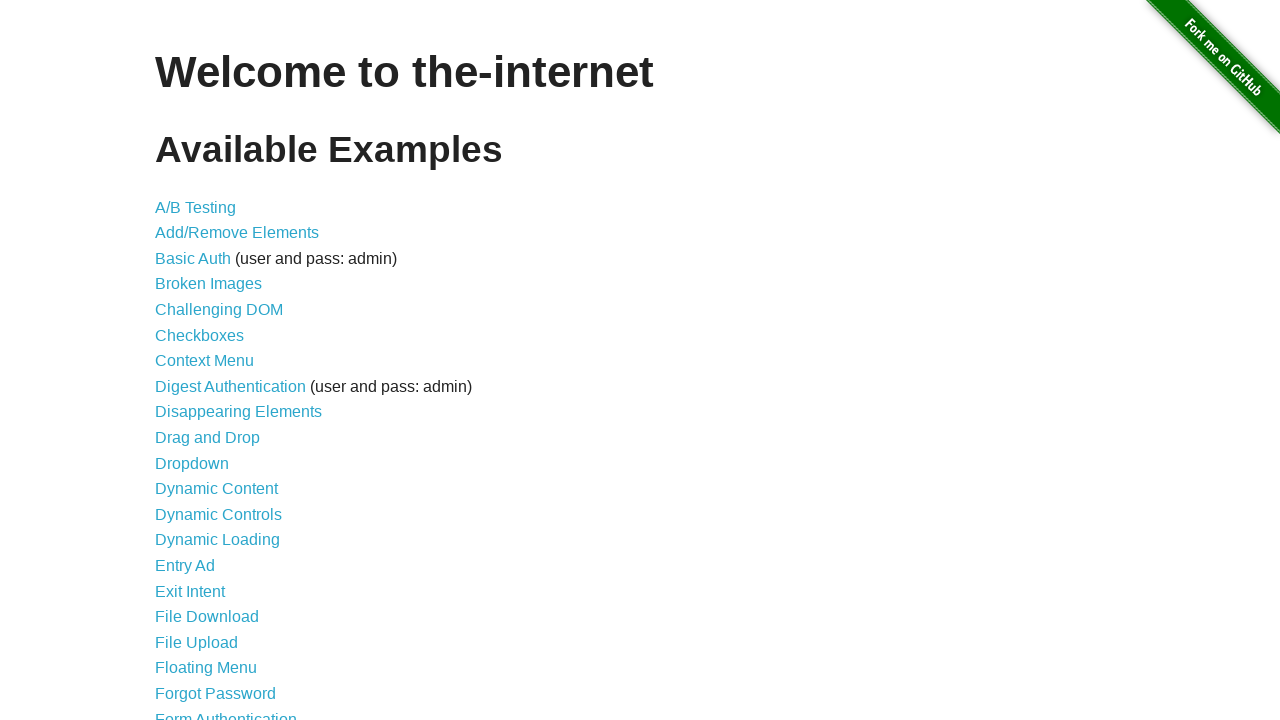

Verified that 2 windows are open
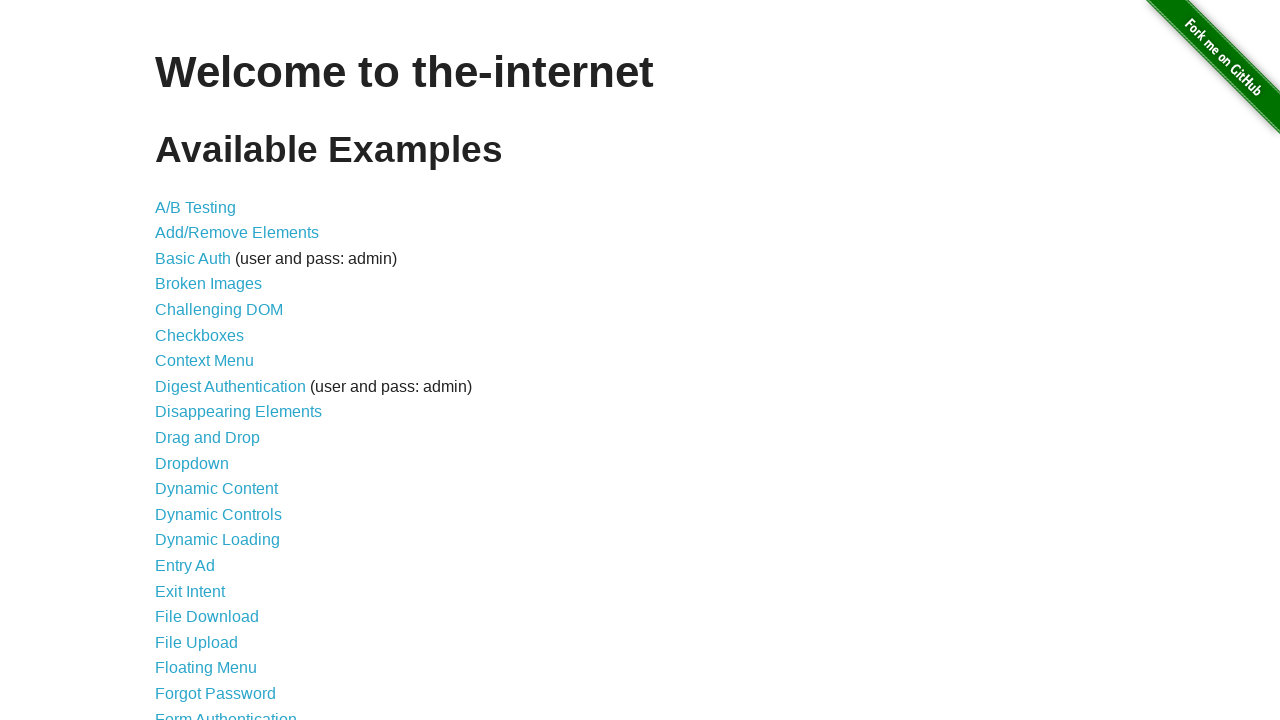

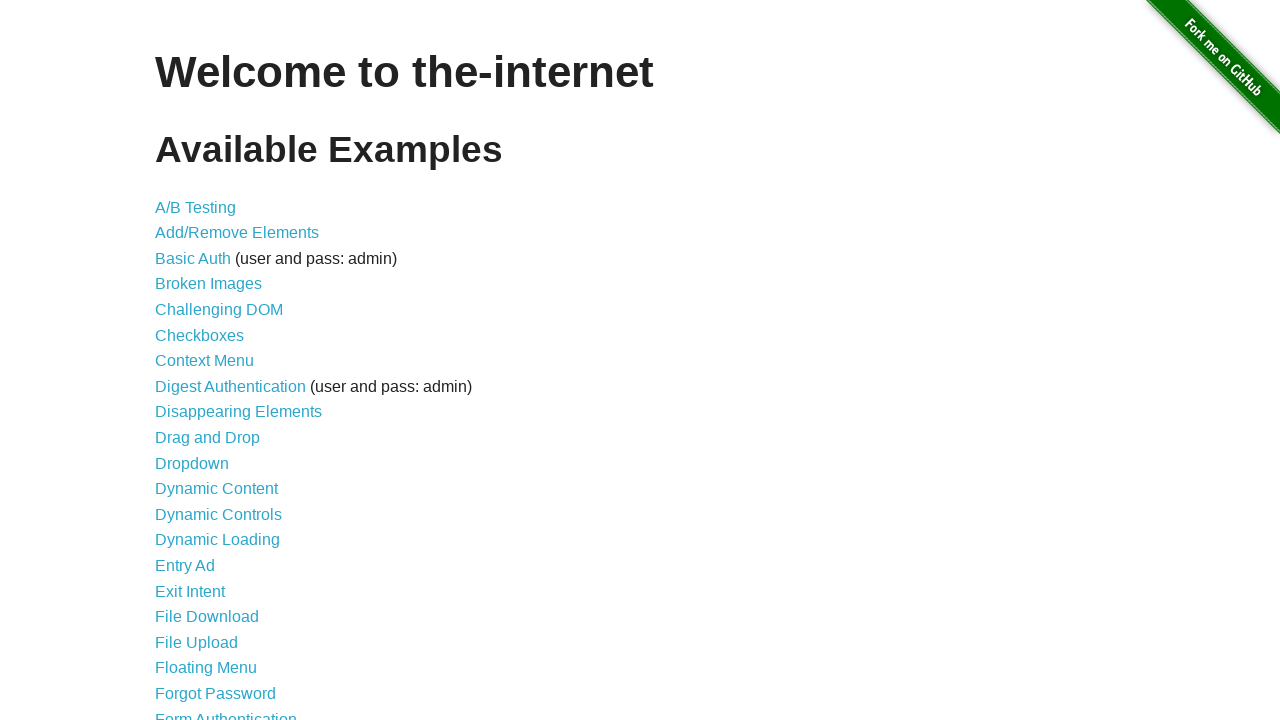